Tests injecting jQuery and jQuery Growl library into a page, then displays various notification messages (standard, error, notice, warning) using JavaScript execution.

Starting URL: http://the-internet.herokuapp.com/

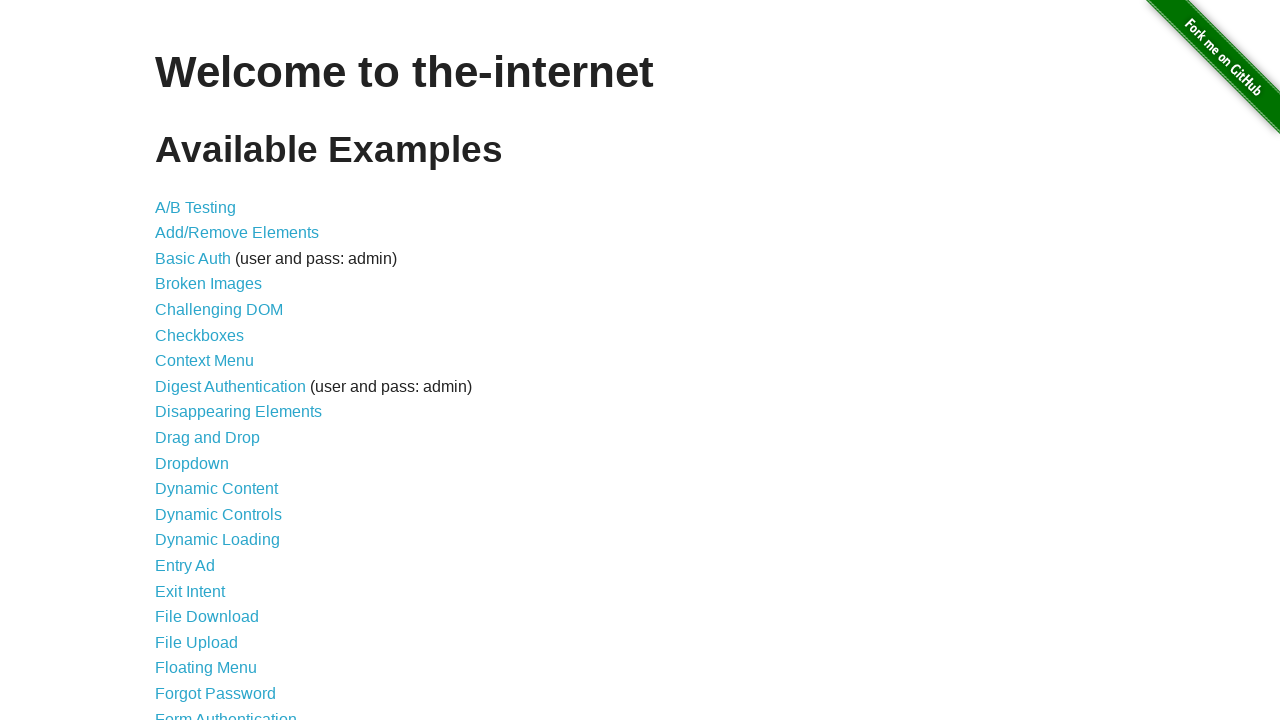

Injected jQuery library into page if not already present
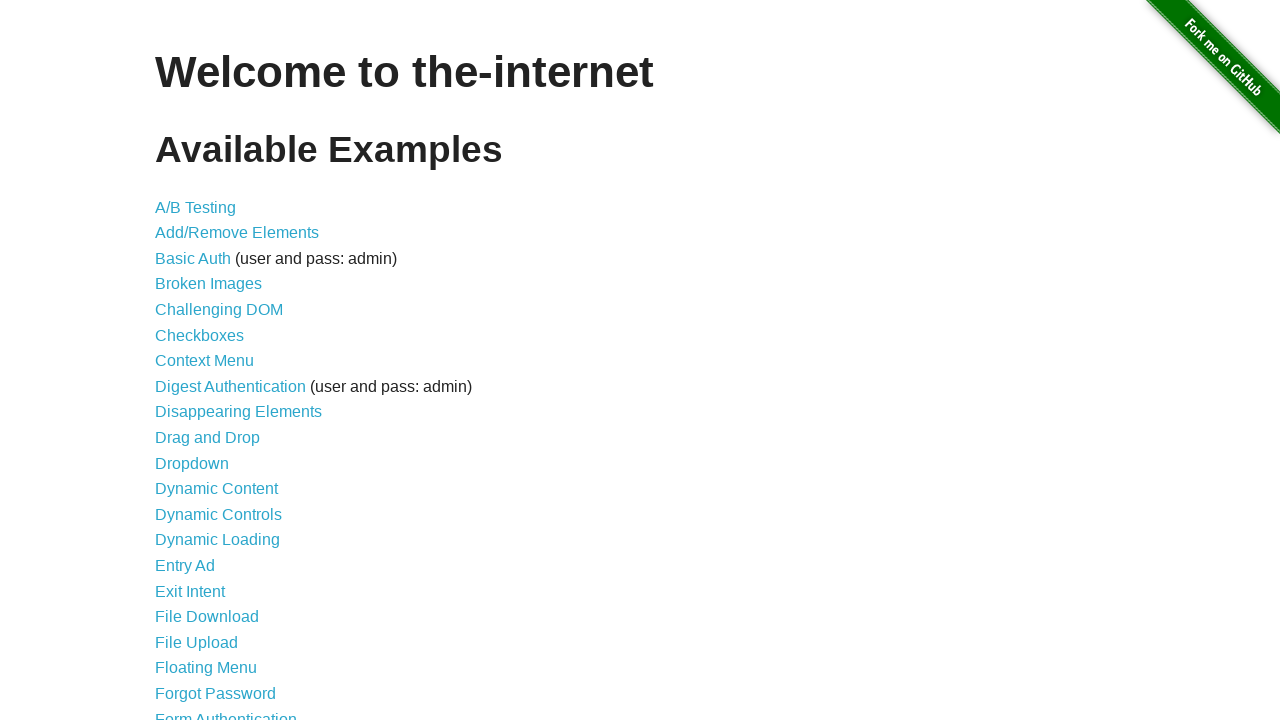

Confirmed jQuery has loaded successfully
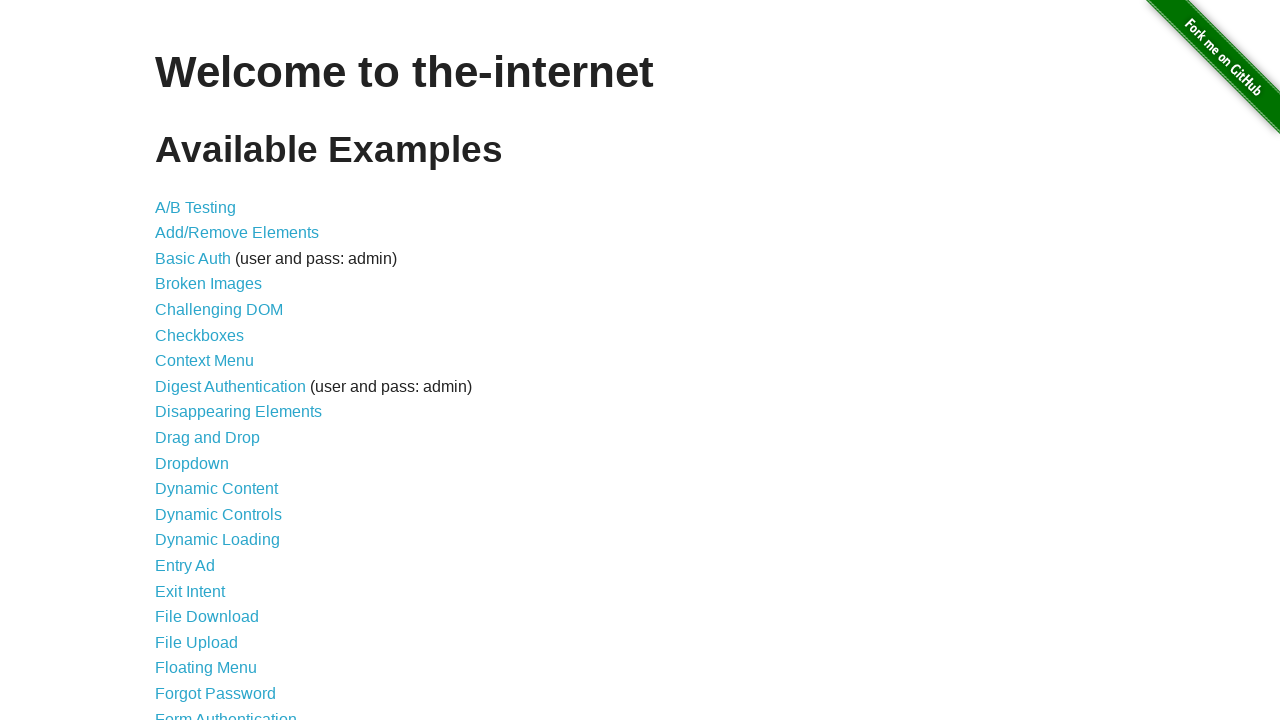

Loaded jQuery Growl library script
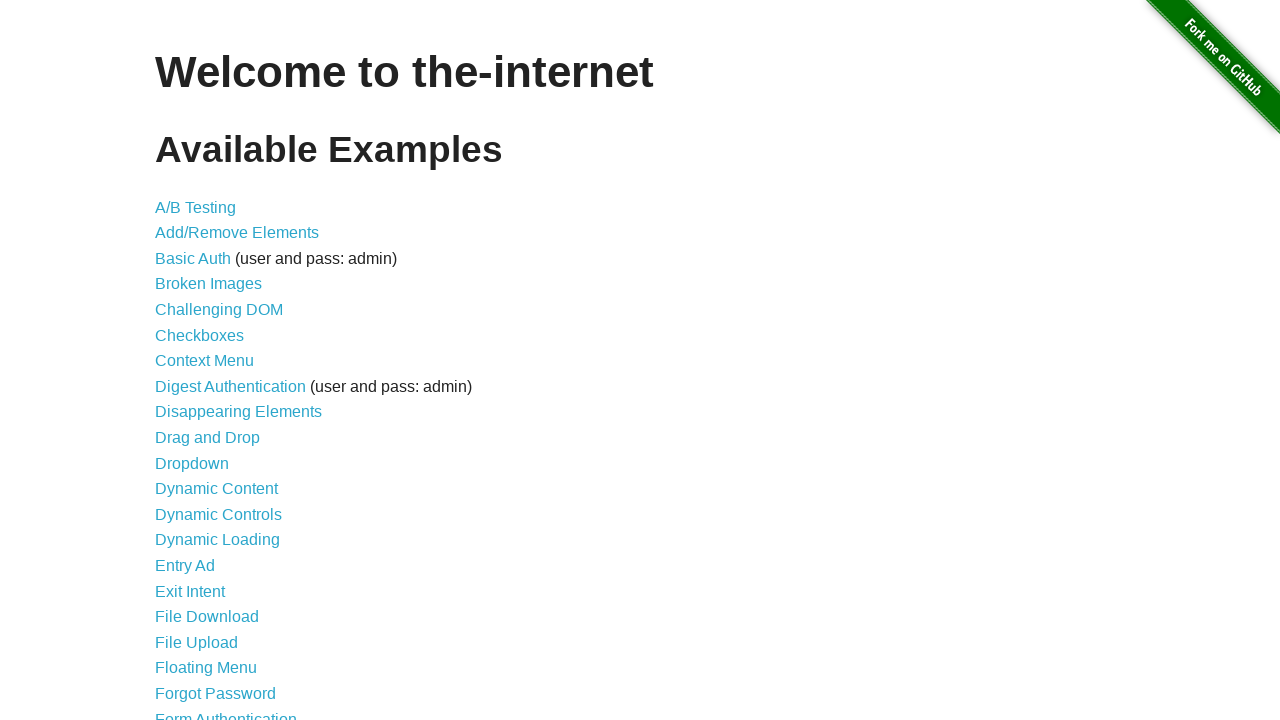

Added jQuery Growl CSS stylesheet to page
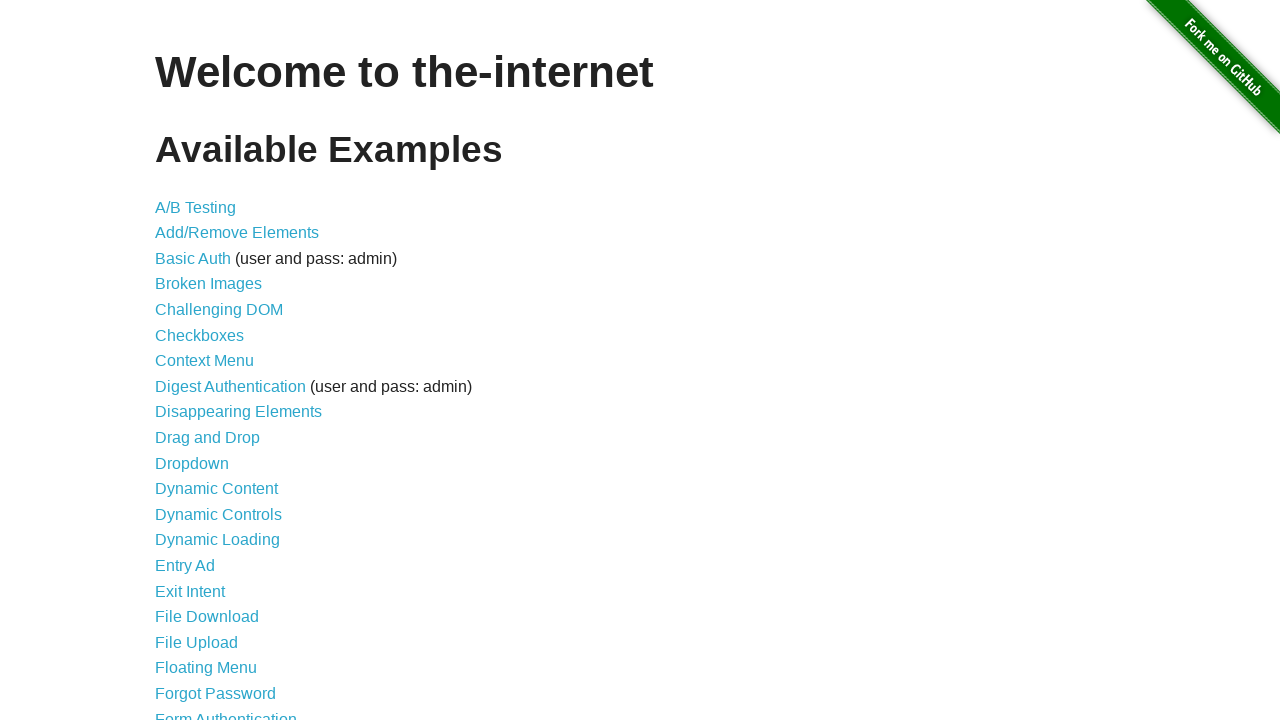

Confirmed jQuery Growl library has loaded
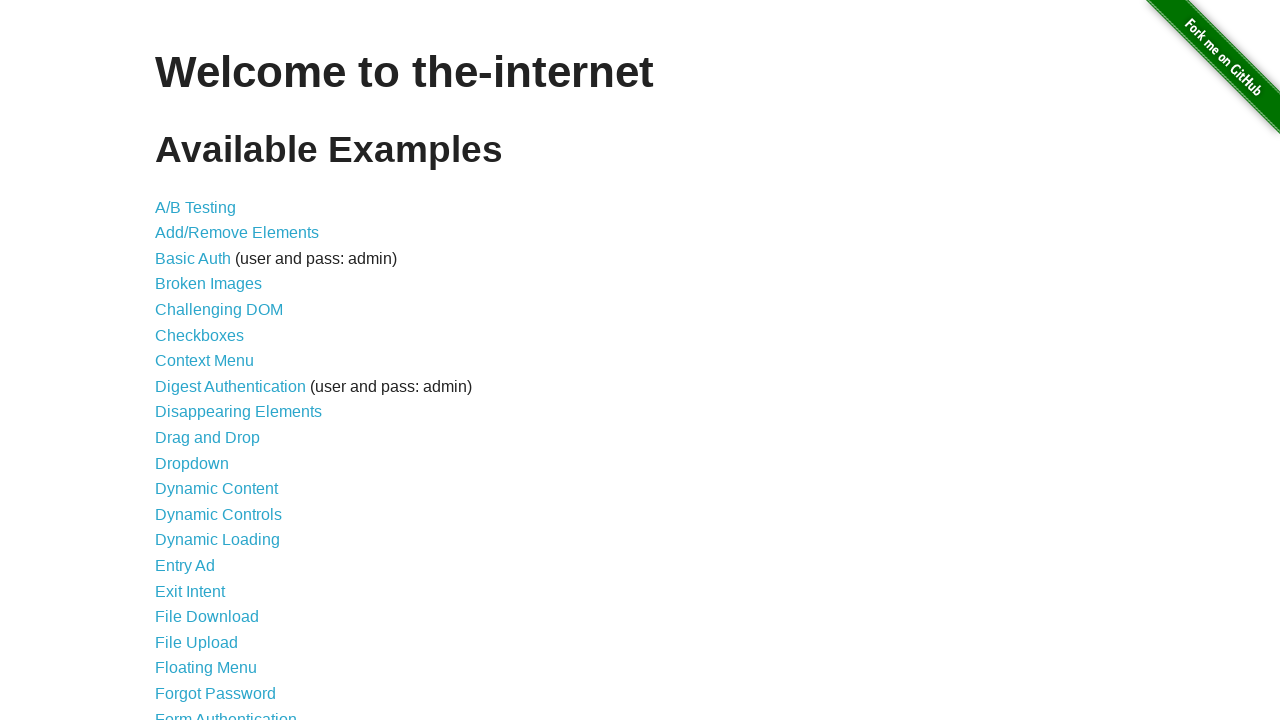

Displayed standard Growl notification with title 'GET' and message '/'
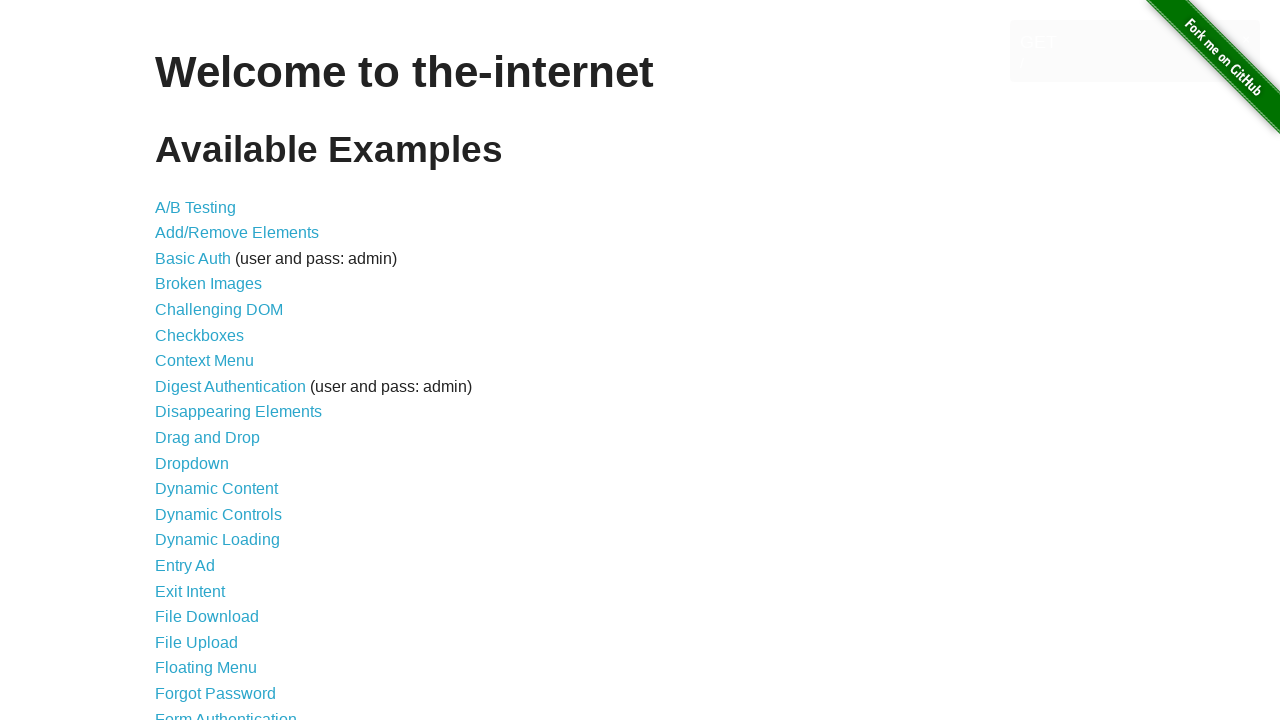

Displayed error Growl notification
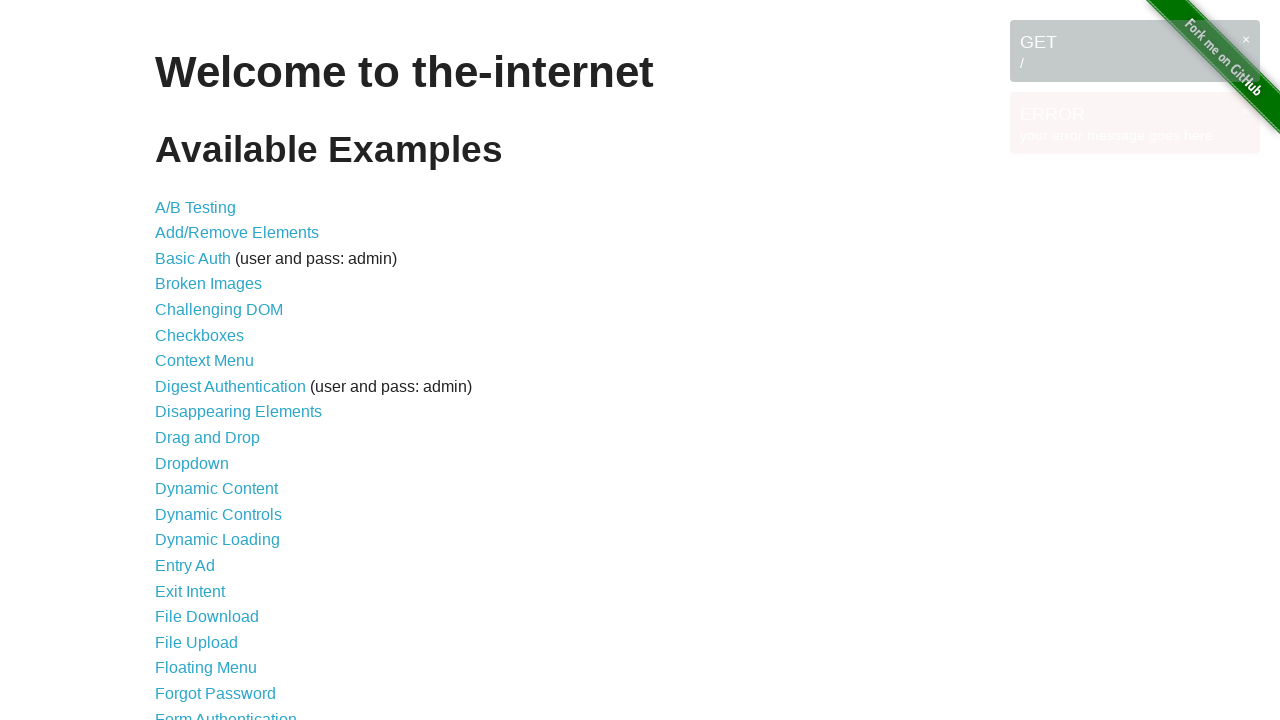

Displayed notice Growl notification
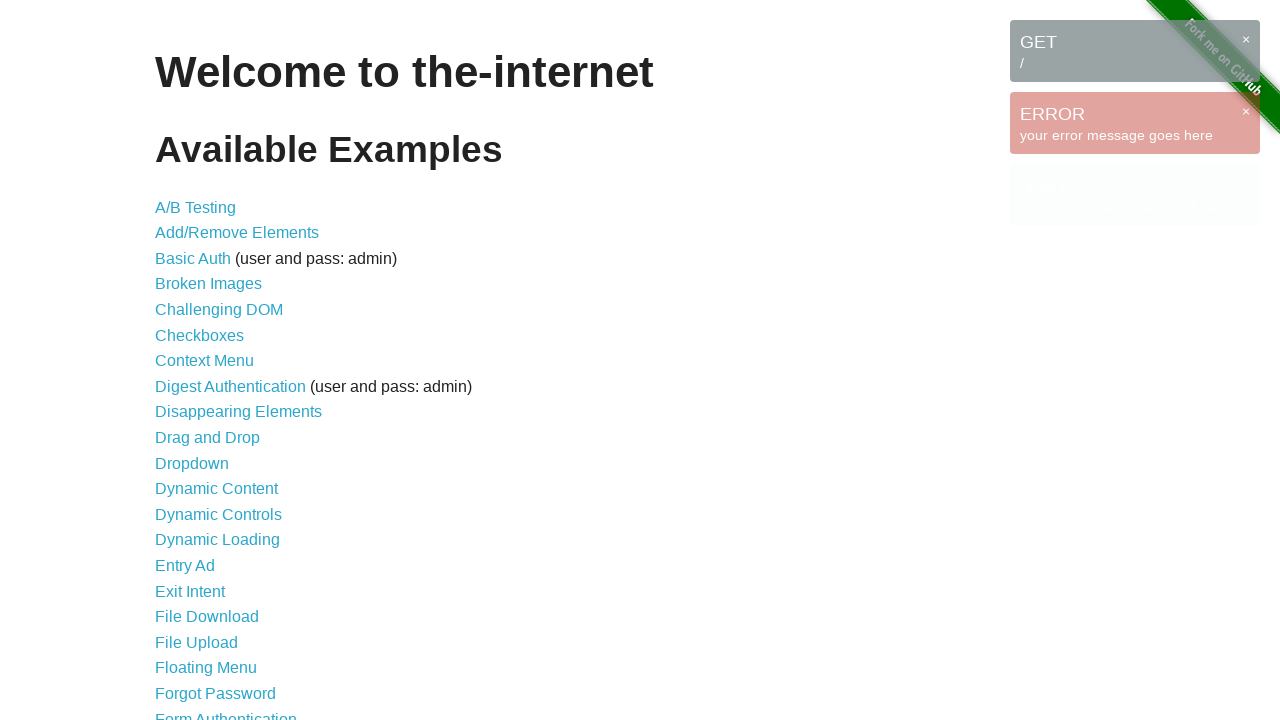

Displayed warning Growl notification
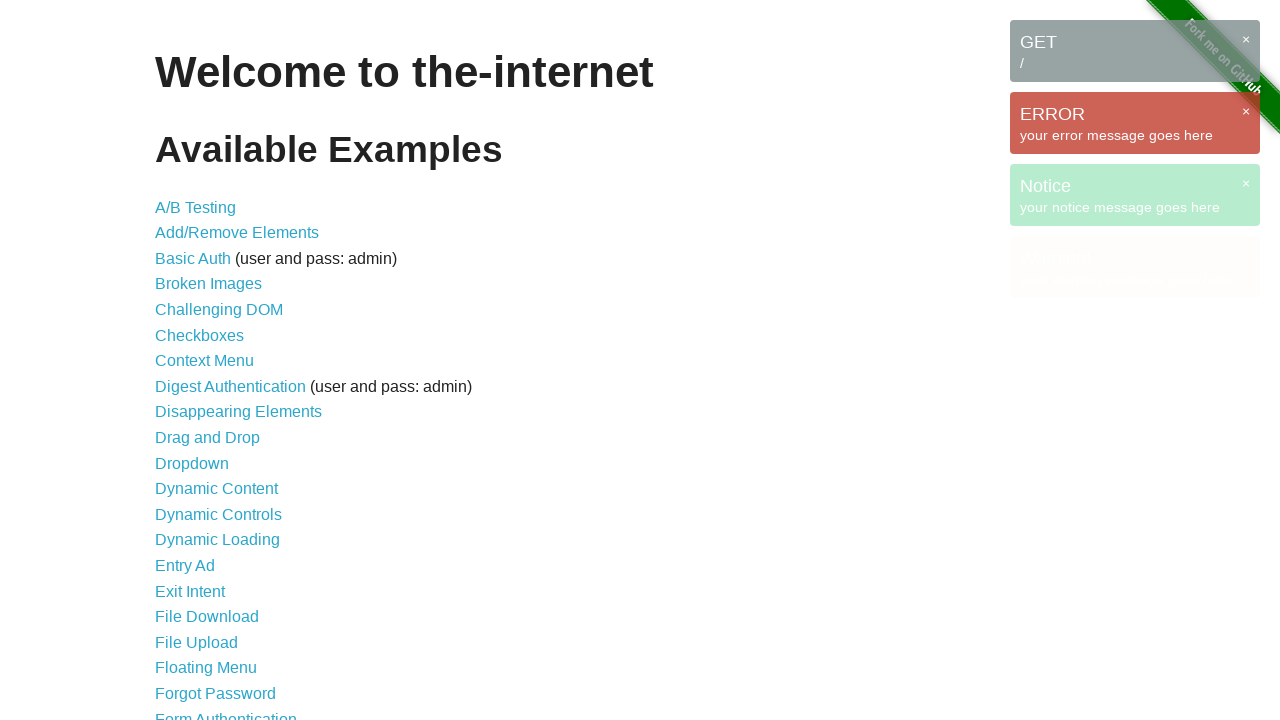

Confirmed Growl messages are visible on page
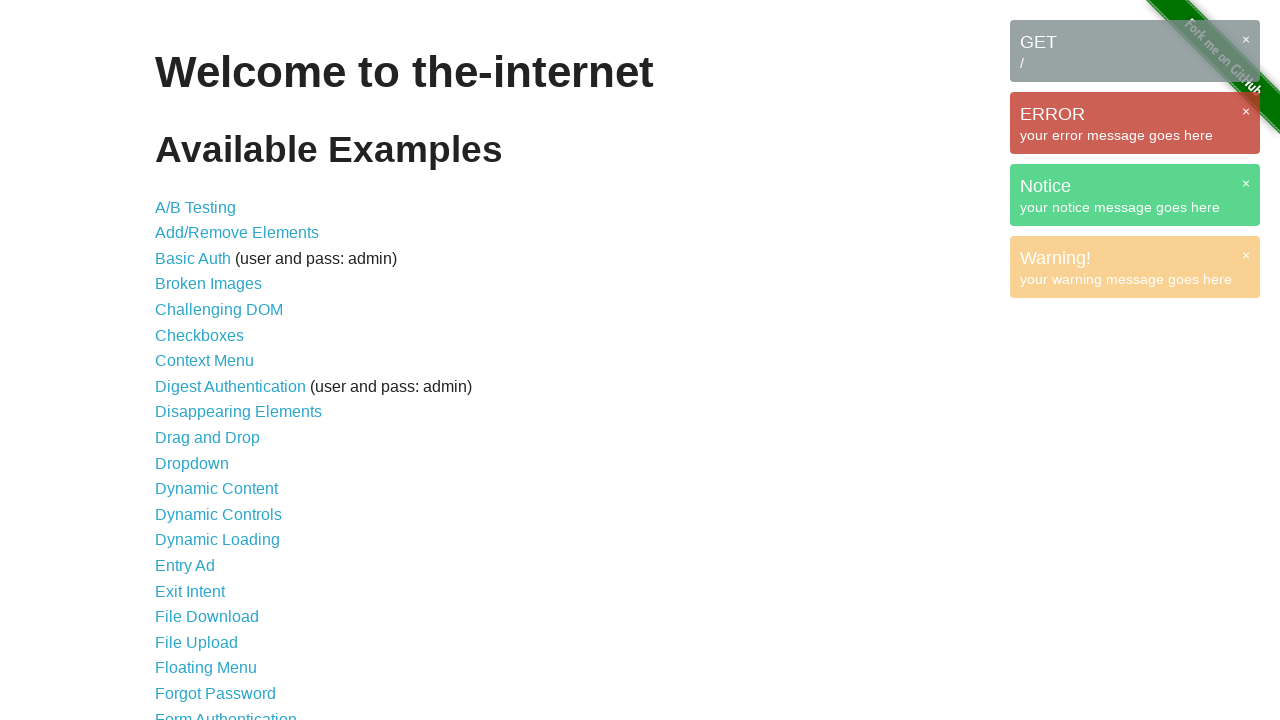

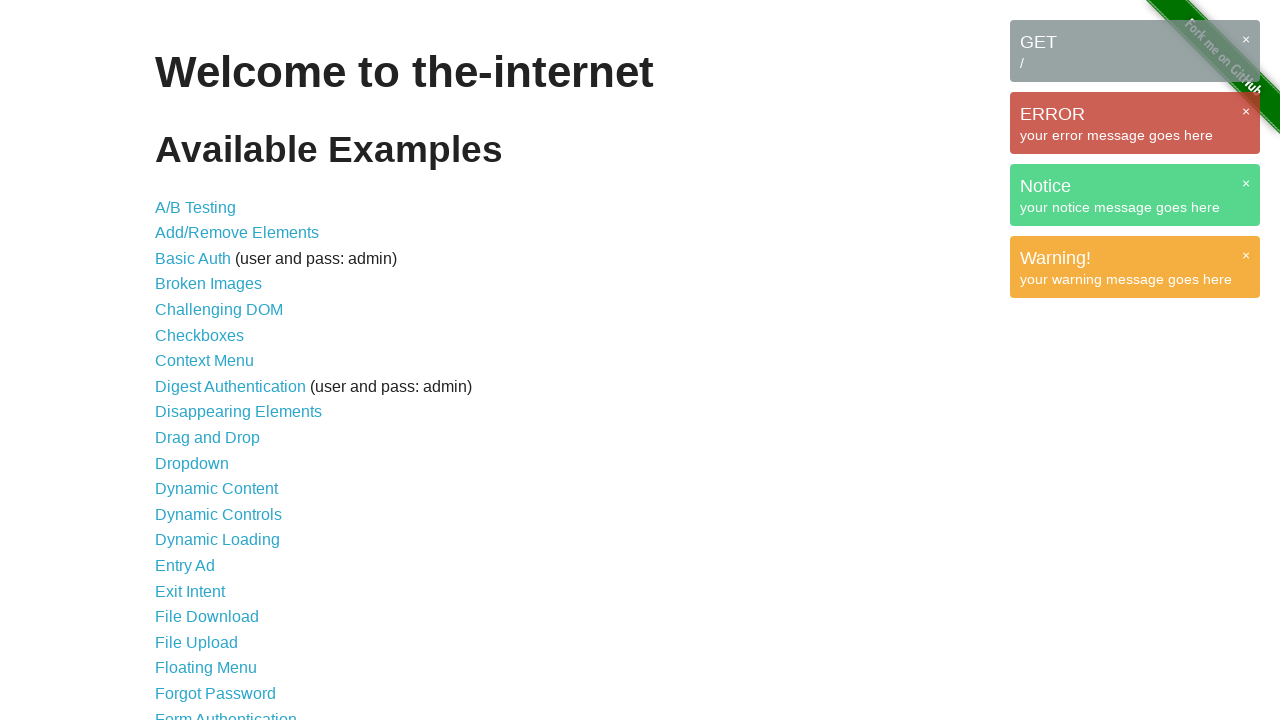